Tests the web tables form functionality by clicking the Add button, filling out all form fields (first name, last name, email, age, salary, department), and submitting the form.

Starting URL: https://demoqa.com/webtables

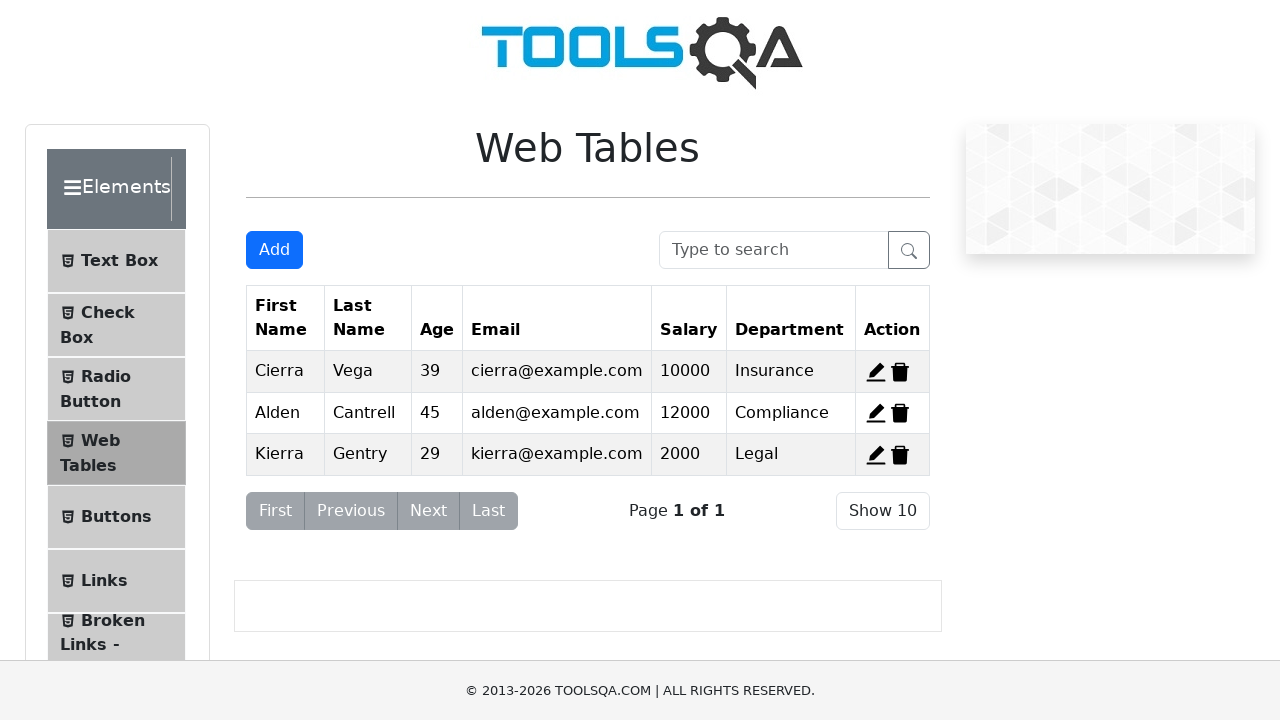

Clicked the Add button to open the web tables form at (274, 250) on #addNewRecordButton
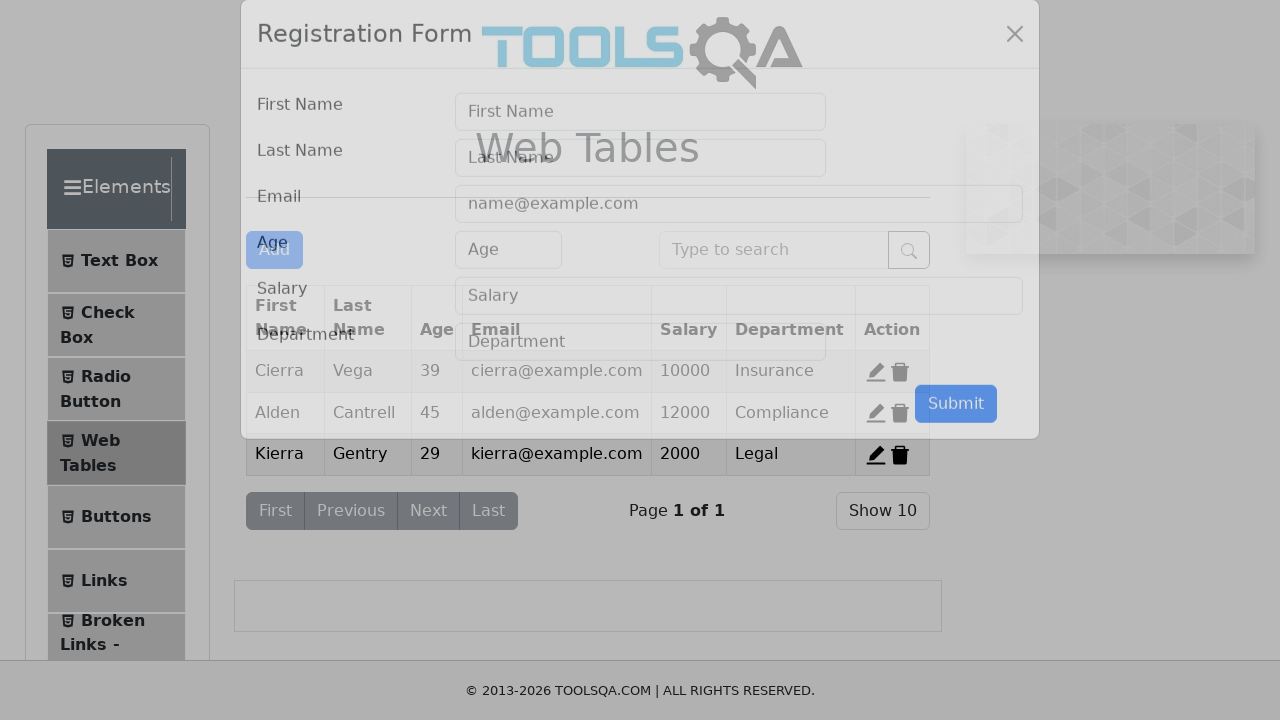

Filled in first name field with 'Marcus' on #firstName
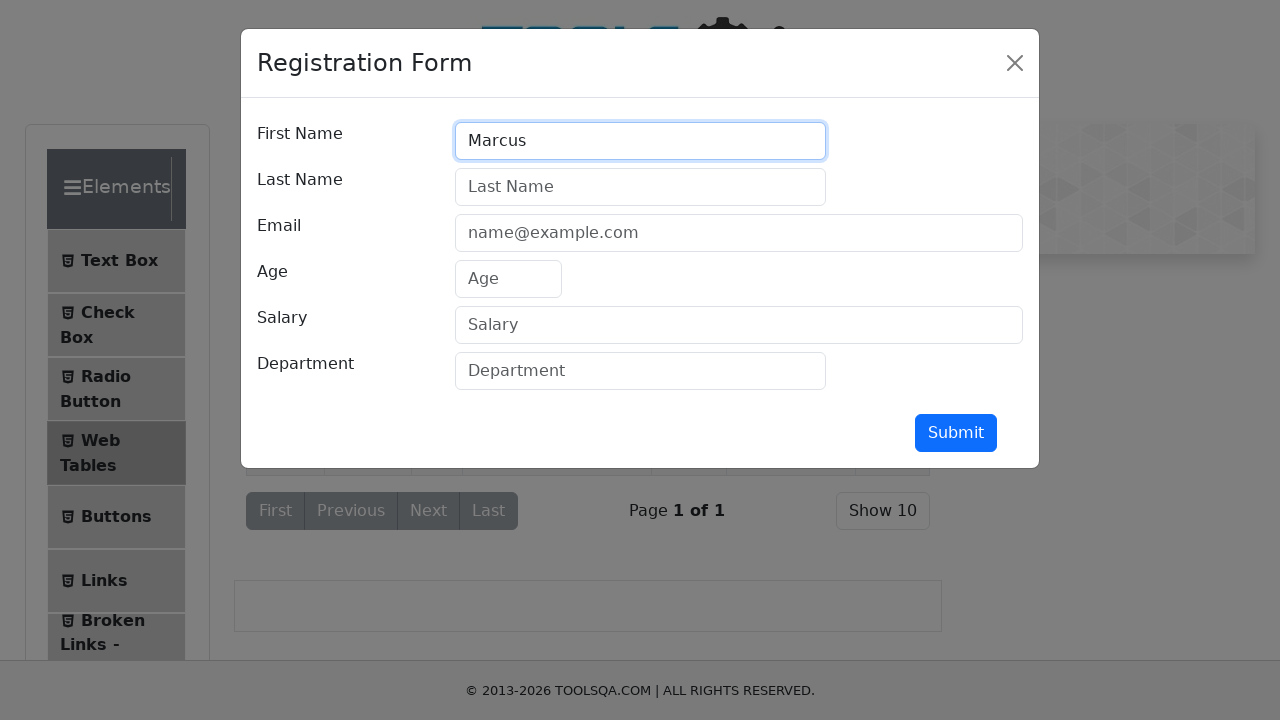

Filled in last name field with 'Thompson' on #lastName
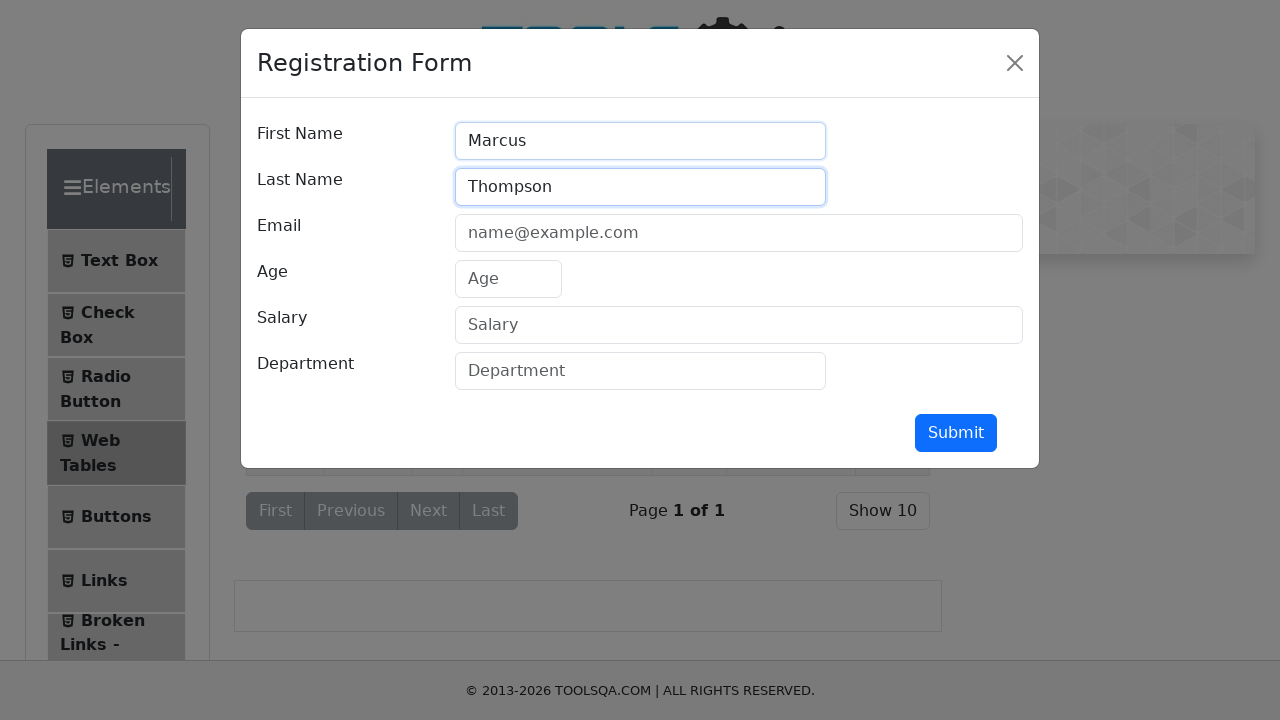

Filled in email field with 'mthompson2024@example.com' on #userEmail
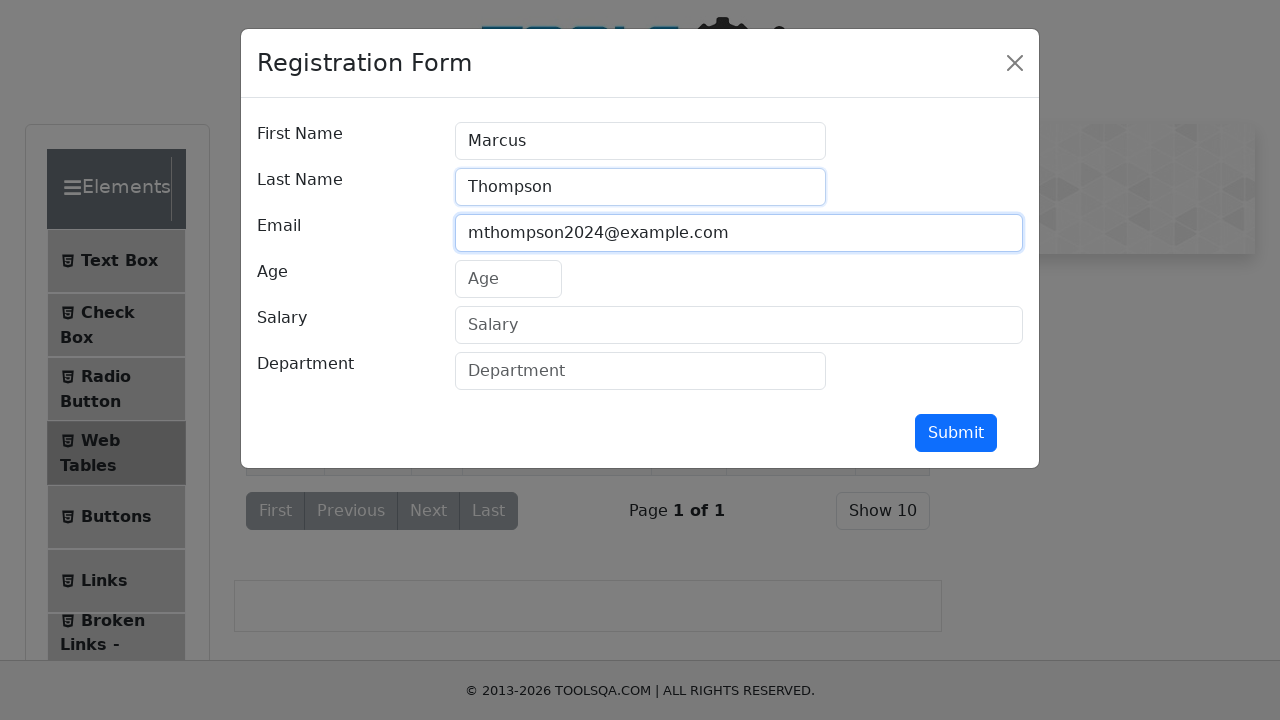

Filled in age field with '28' on #age
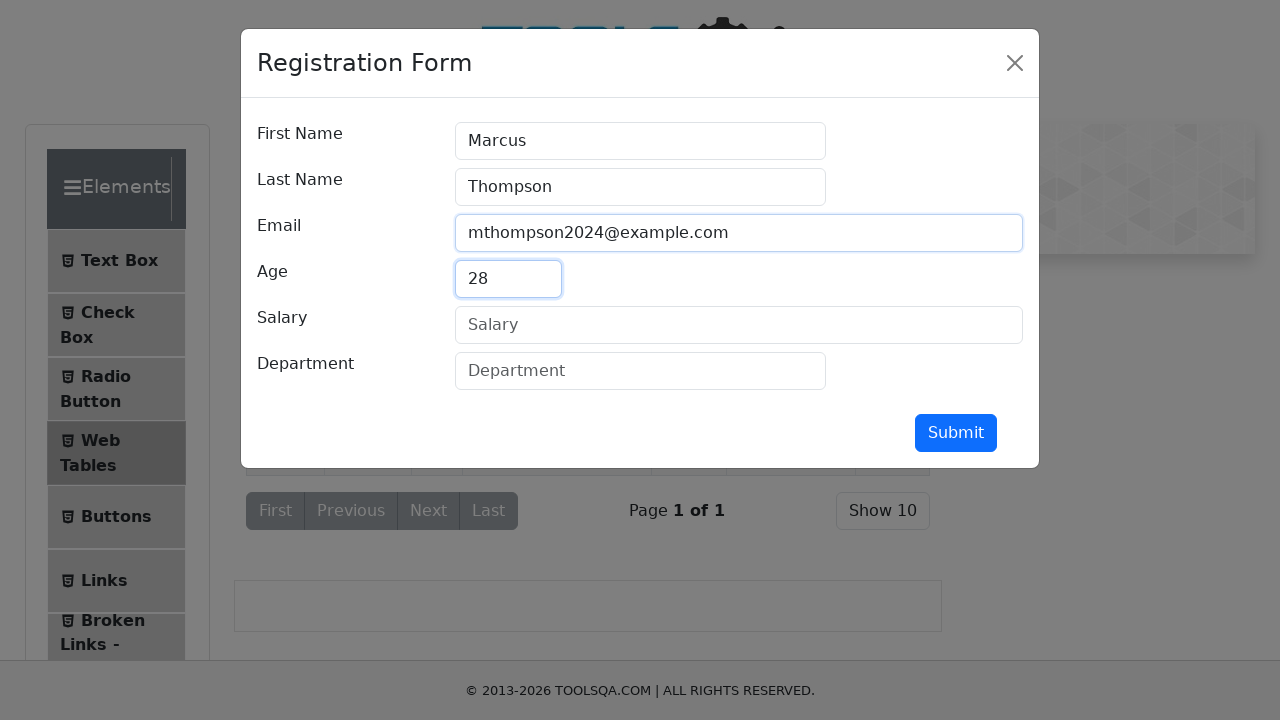

Filled in salary field with '7500' on #salary
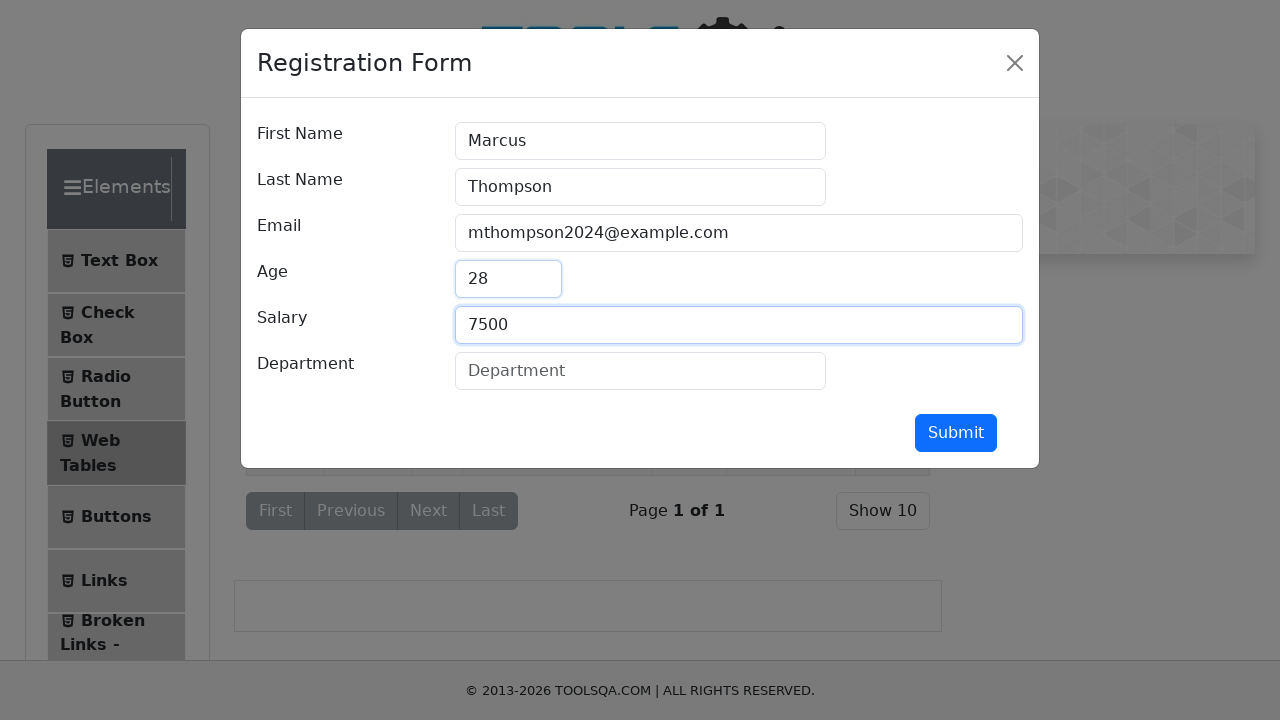

Filled in department field with 'Engineering' on #department
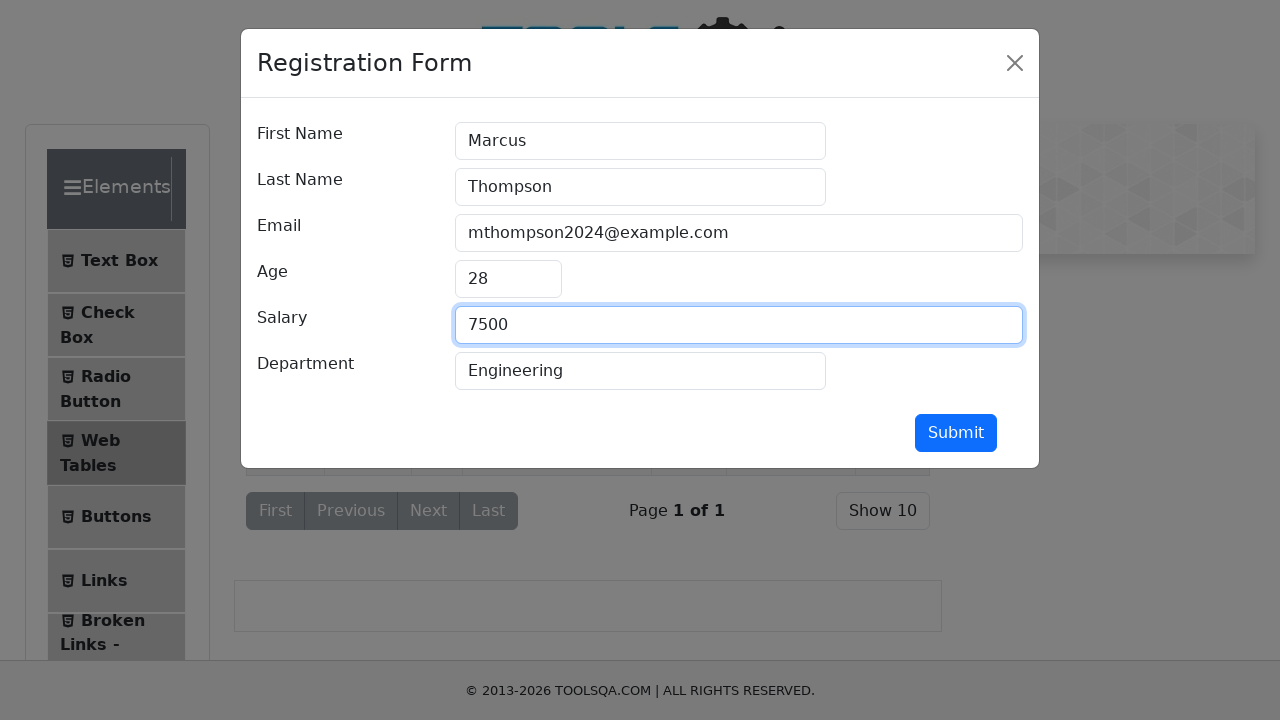

Clicked the submit button to save the form at (956, 433) on #submit
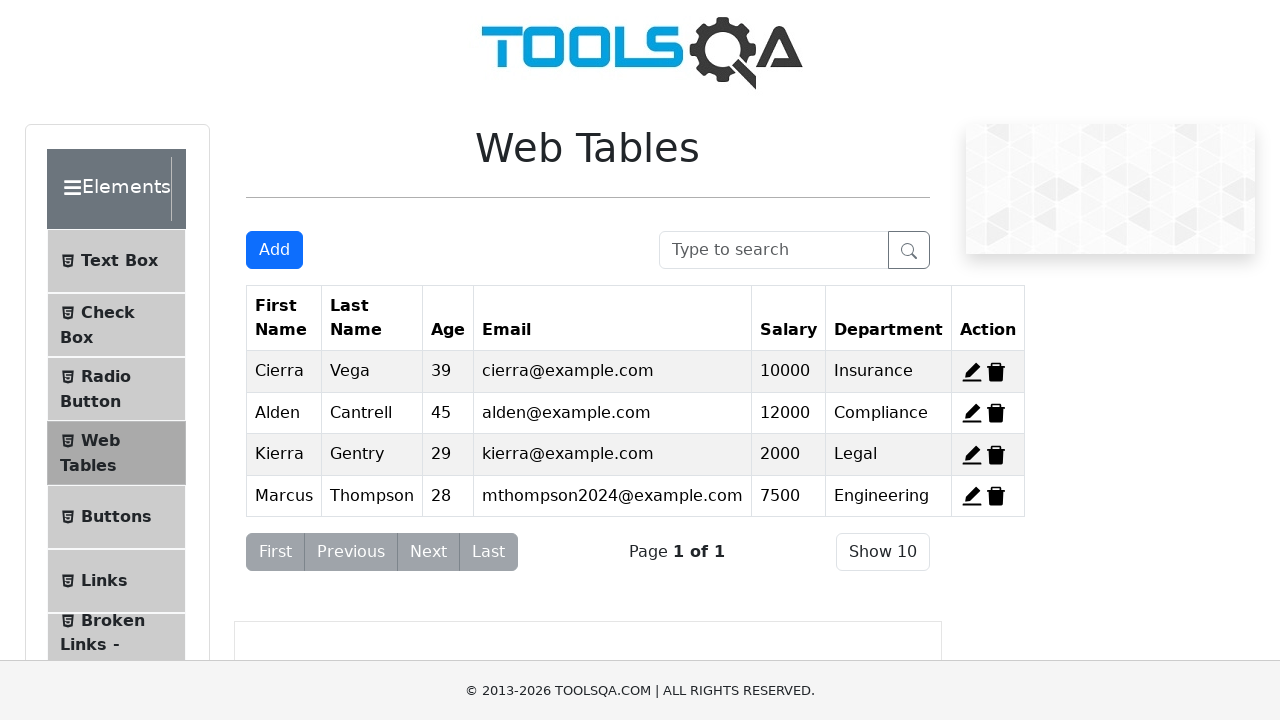

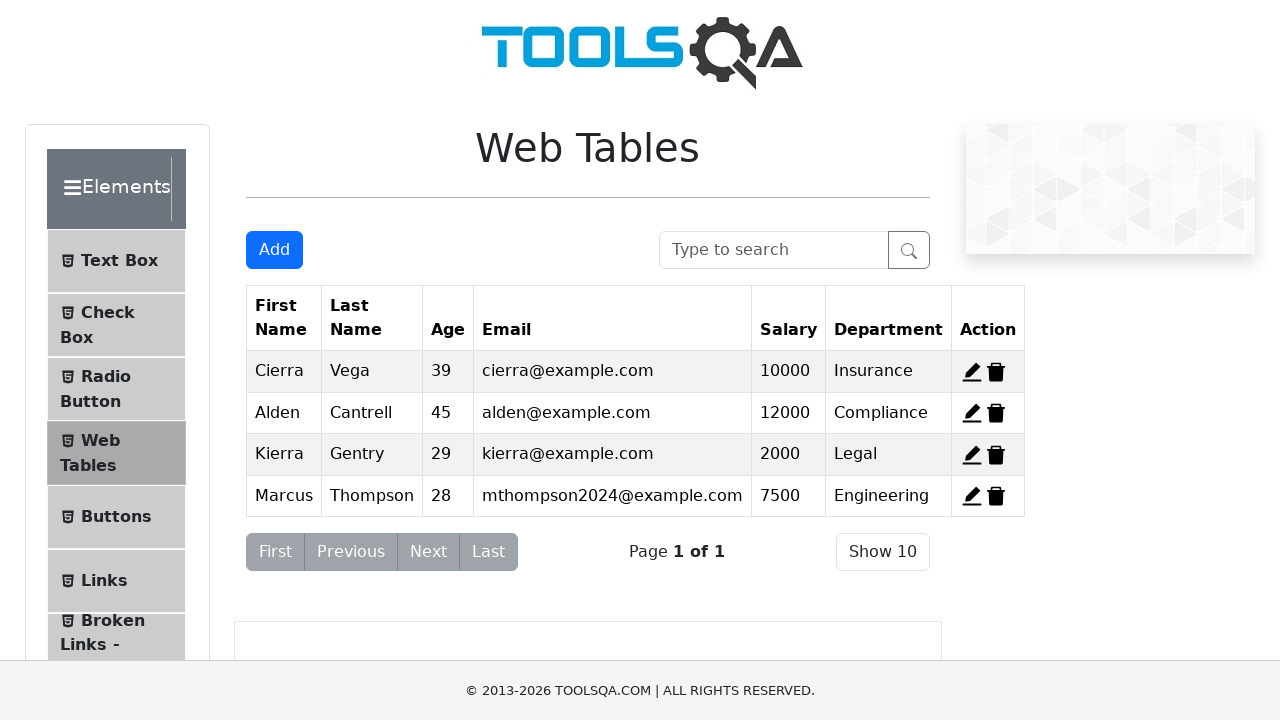